Tests keyboard accessibility by navigating through focusable elements using Tab key presses, simulating how a keyboard-only user would navigate the page

Starting URL: https://www.tech.gov.sg/

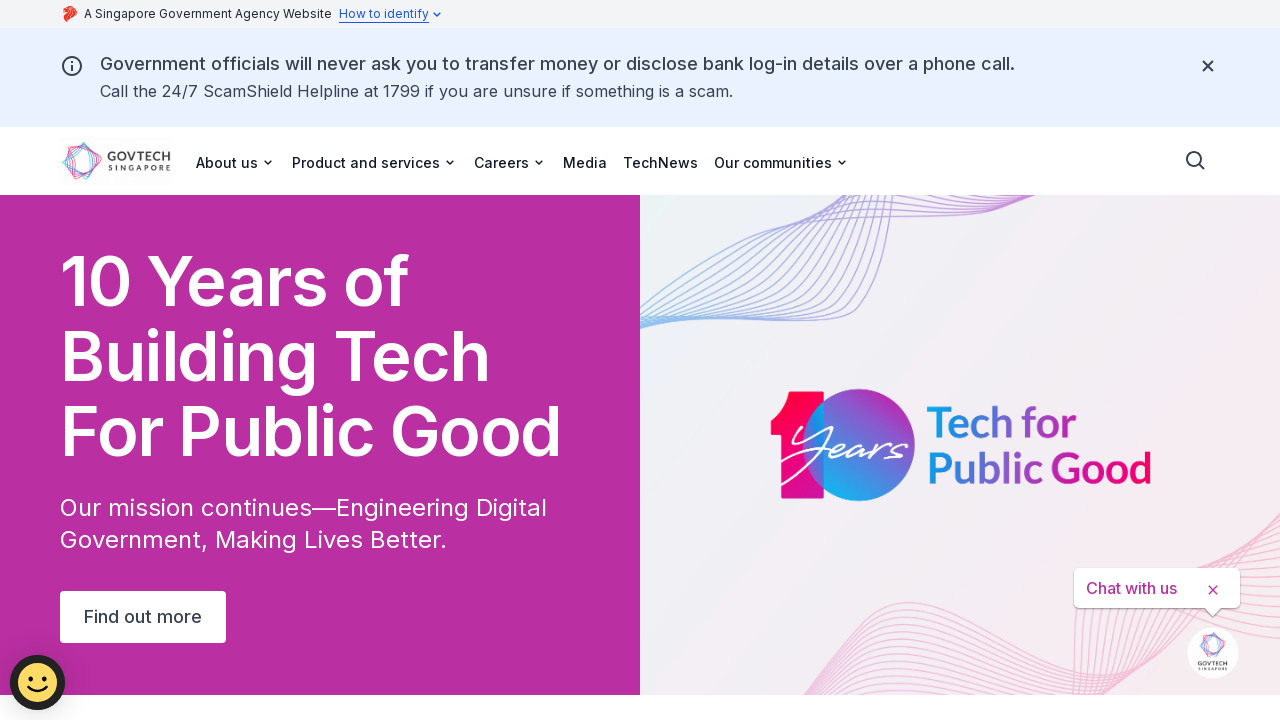

Navigated to https://www.tech.gov.sg/
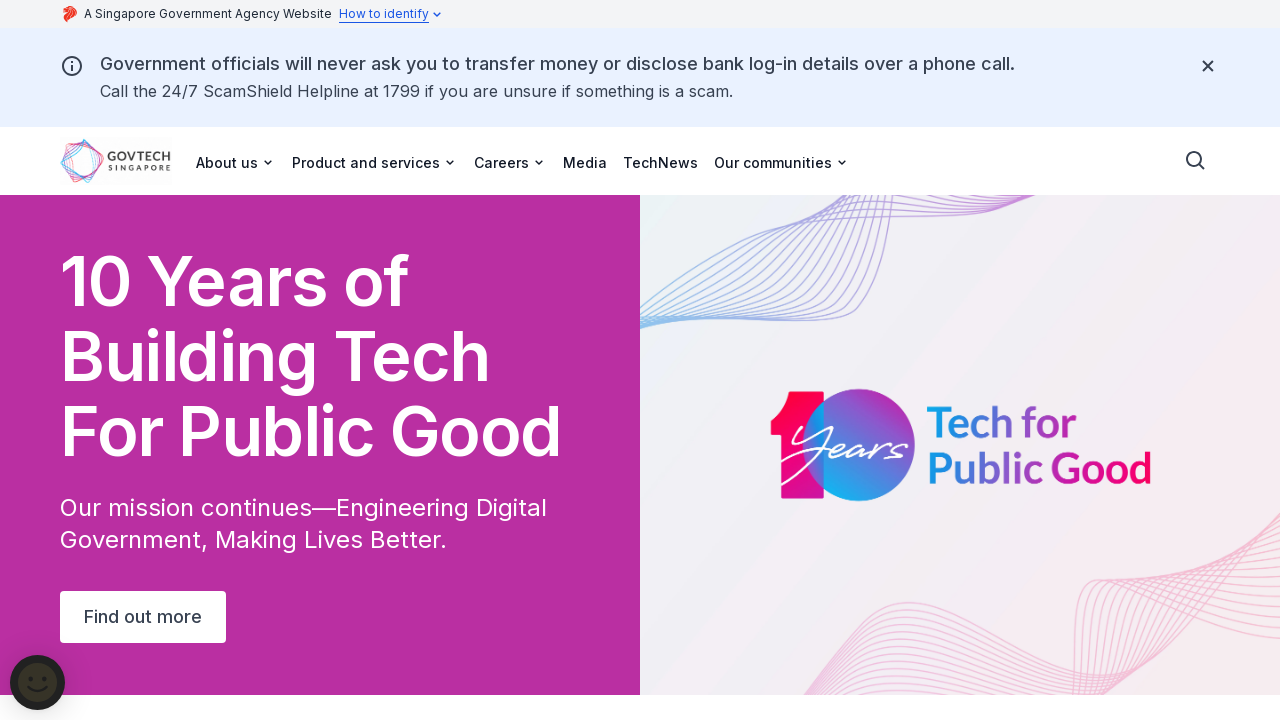

Pressed Tab key to navigate to next focusable element (iteration 1)
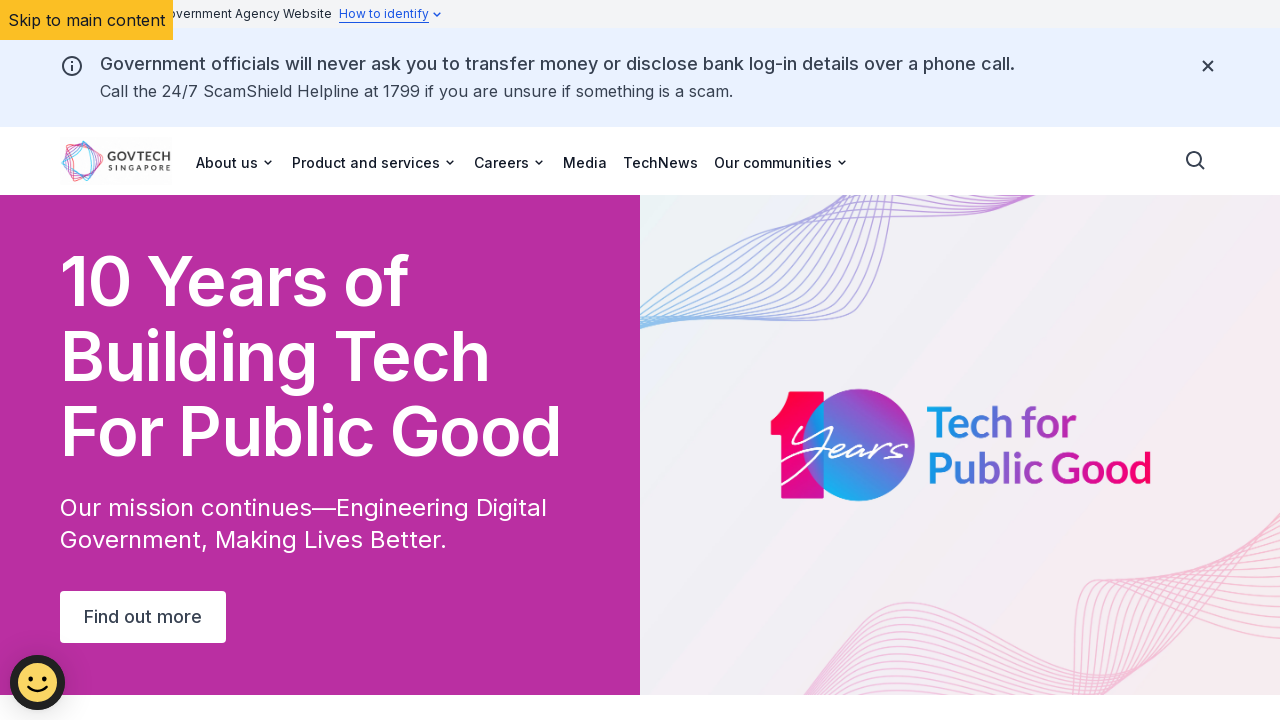

Retrieved focused element information: A
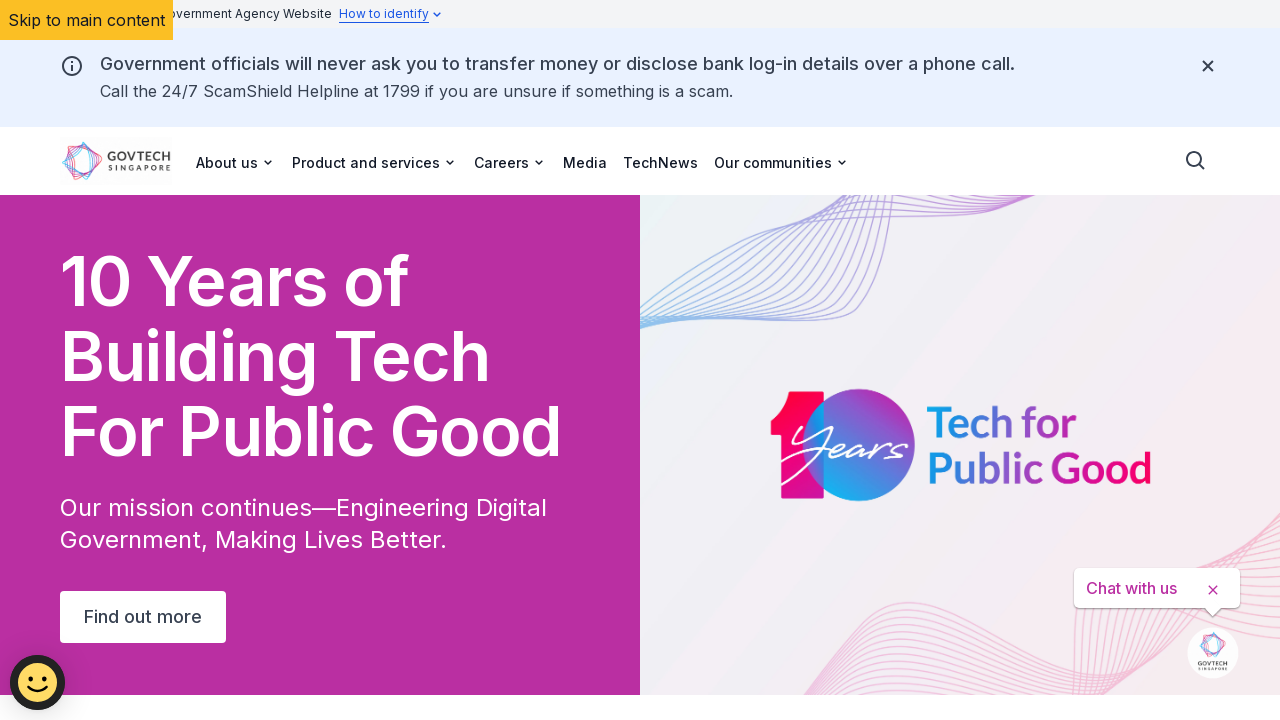

Pressed Tab key to navigate to next focusable element (iteration 2)
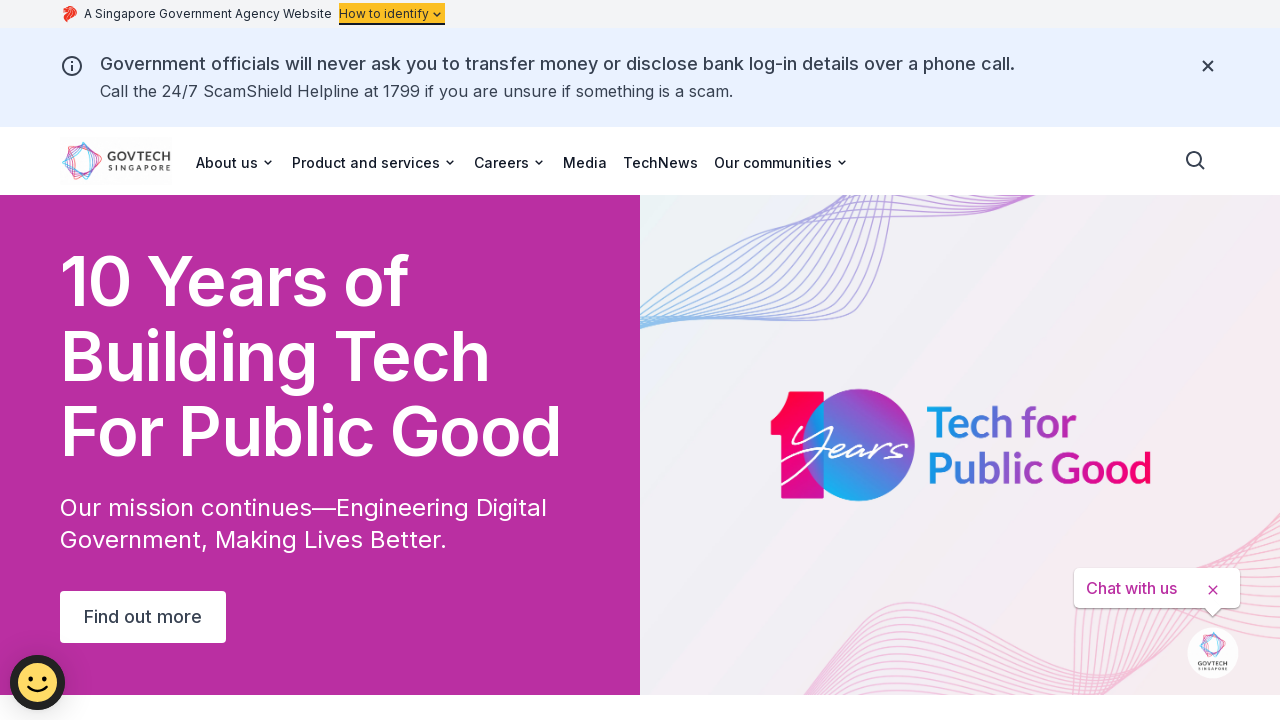

Retrieved focused element information: BUTTON
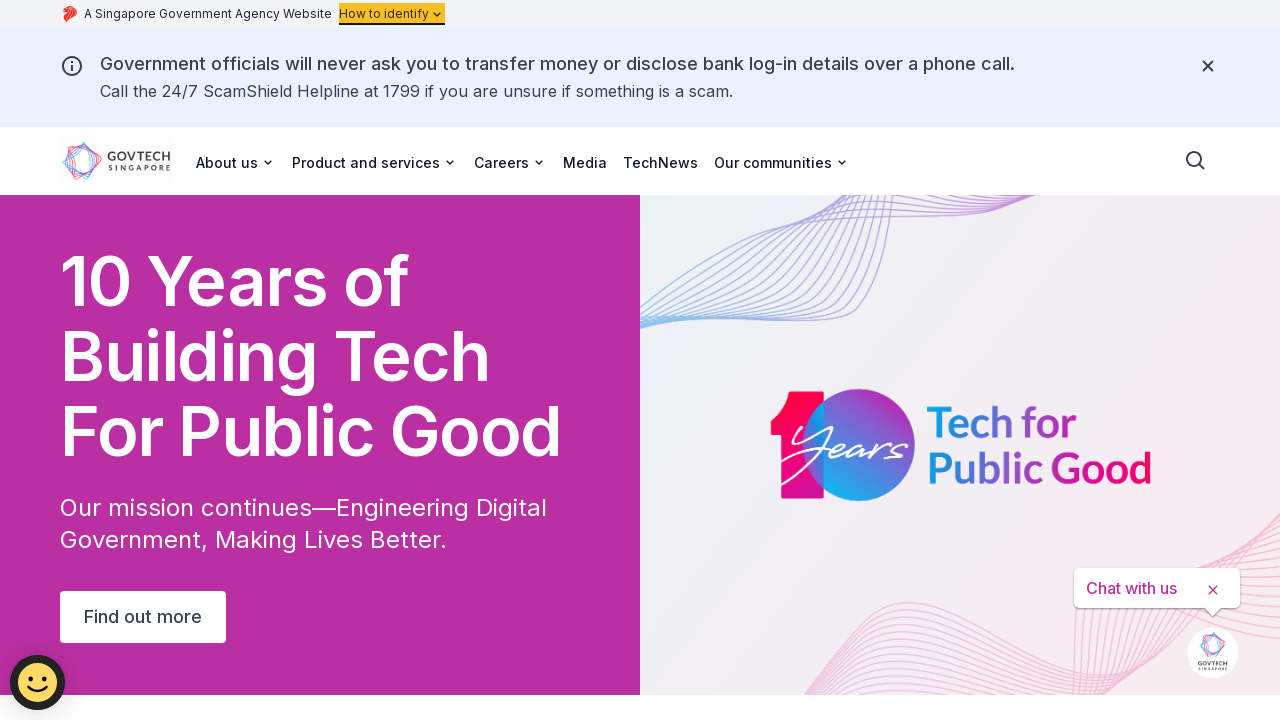

Pressed Tab key to navigate to next focusable element (iteration 3)
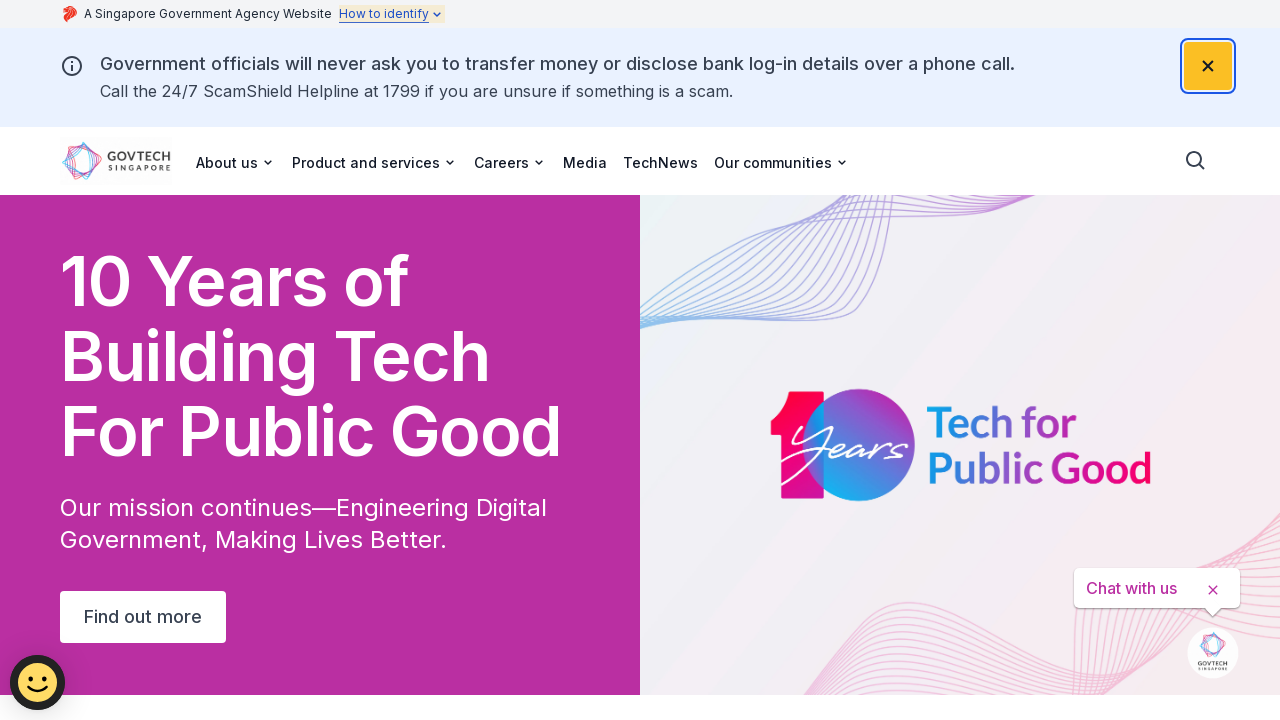

Retrieved focused element information: BUTTON
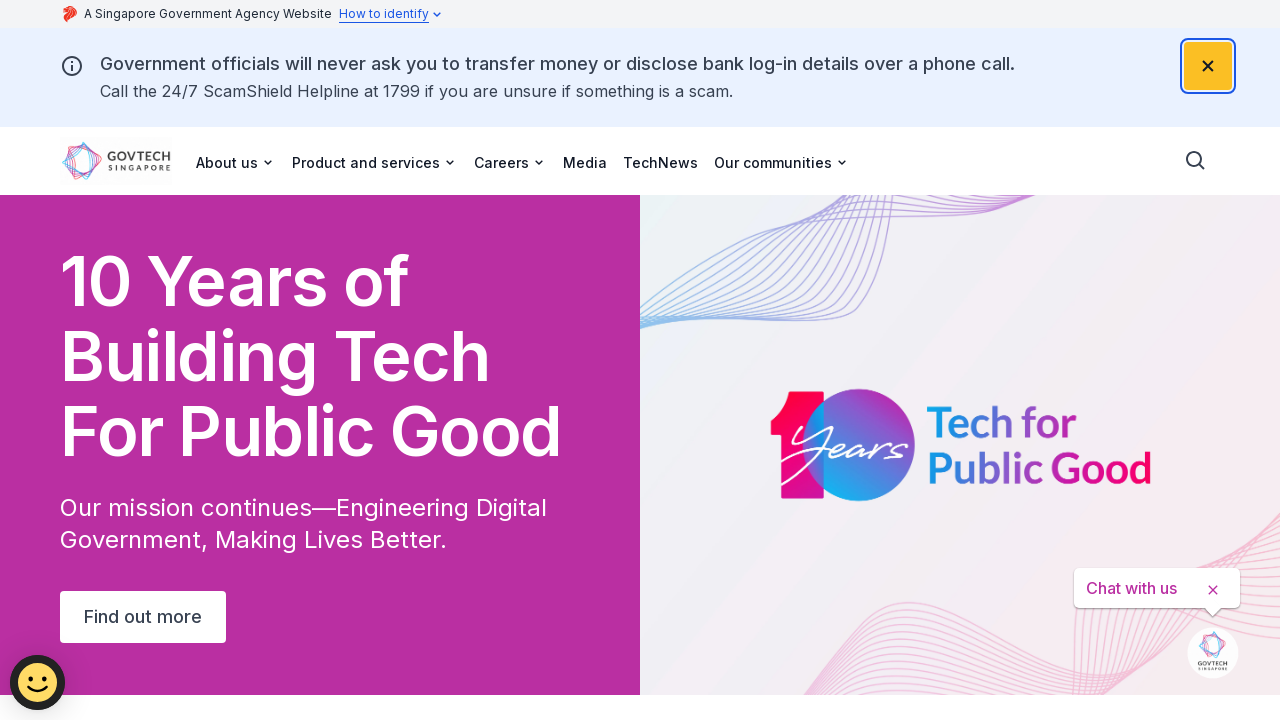

Pressed Tab key to navigate to next focusable element (iteration 4)
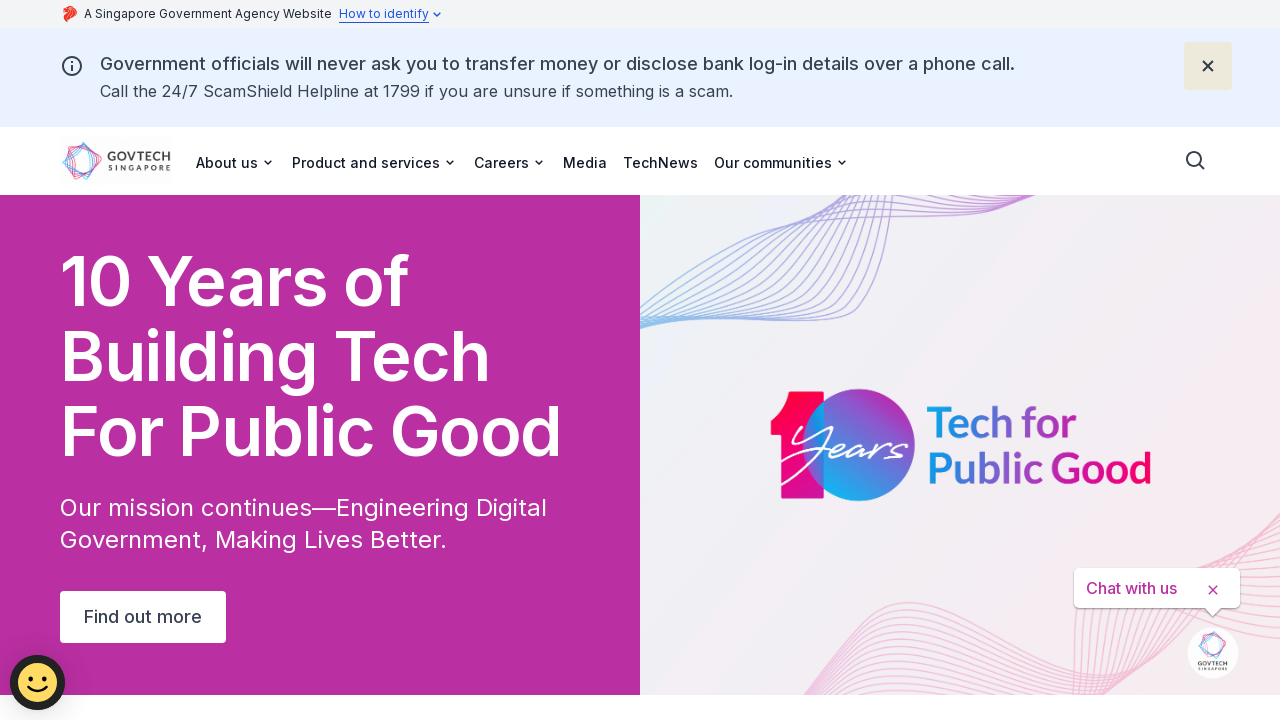

Retrieved focused element information: A
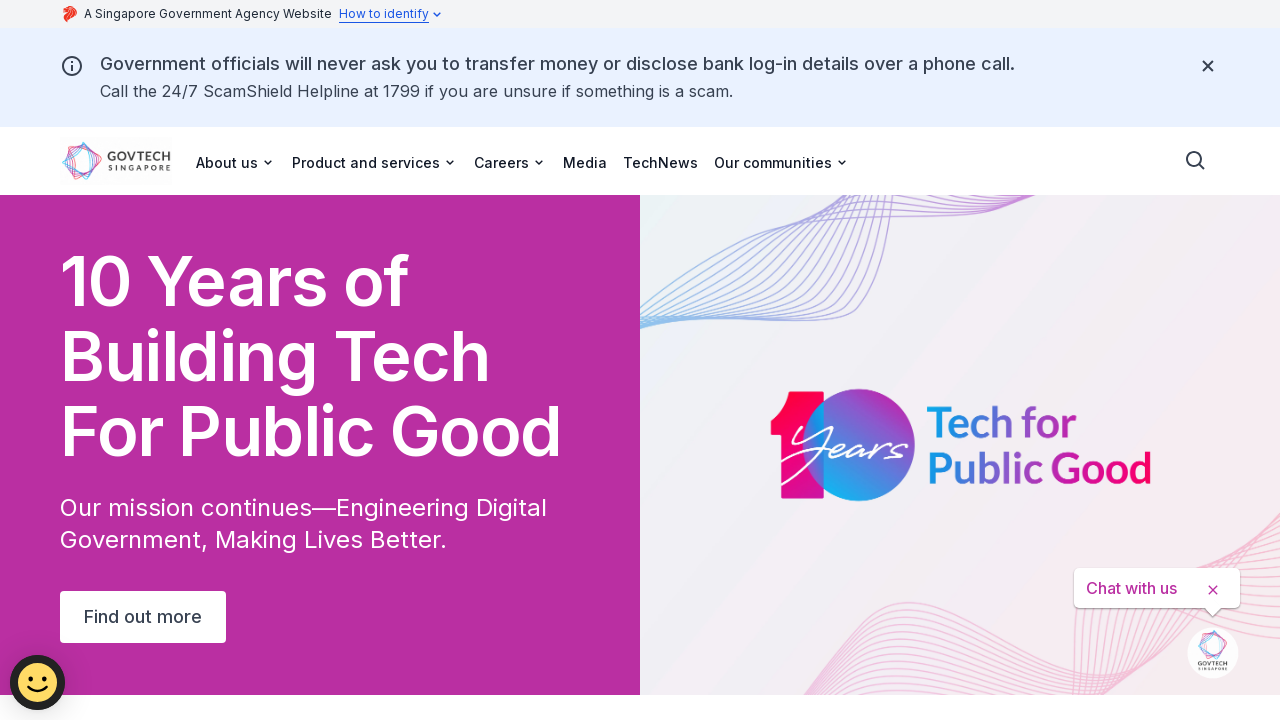

Pressed Tab key to navigate to next focusable element (iteration 5)
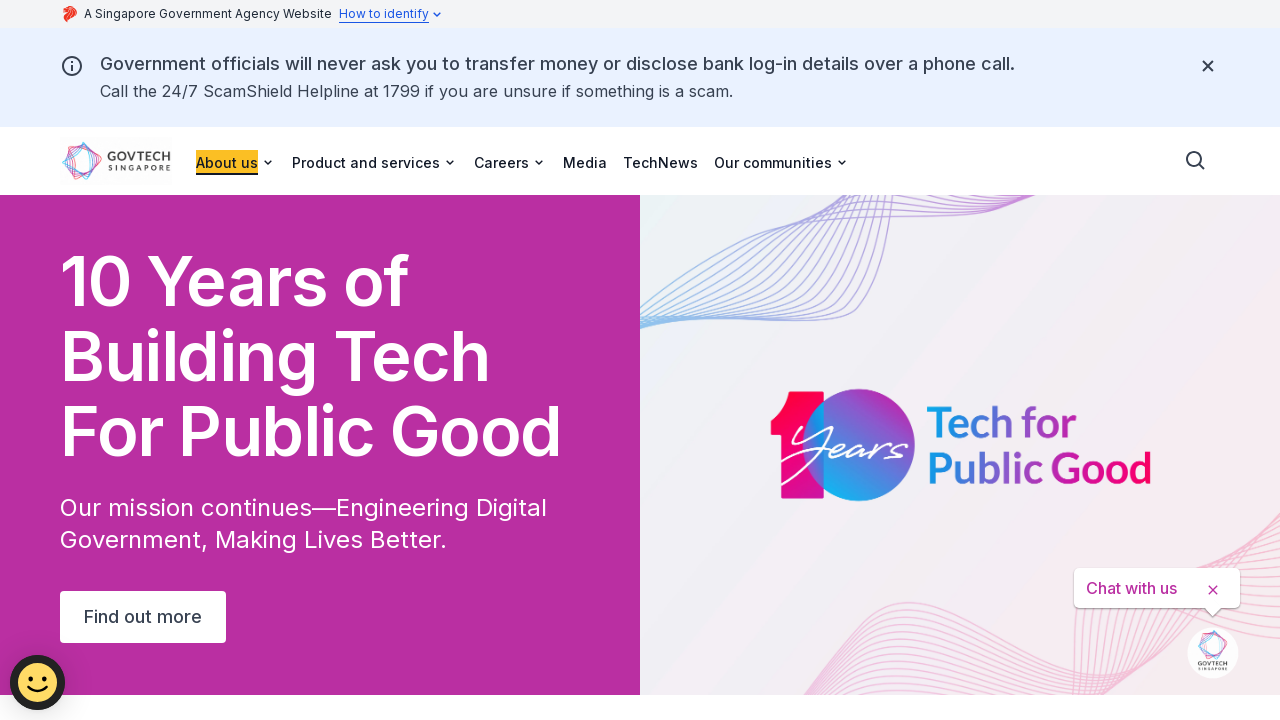

Retrieved focused element information: BUTTON
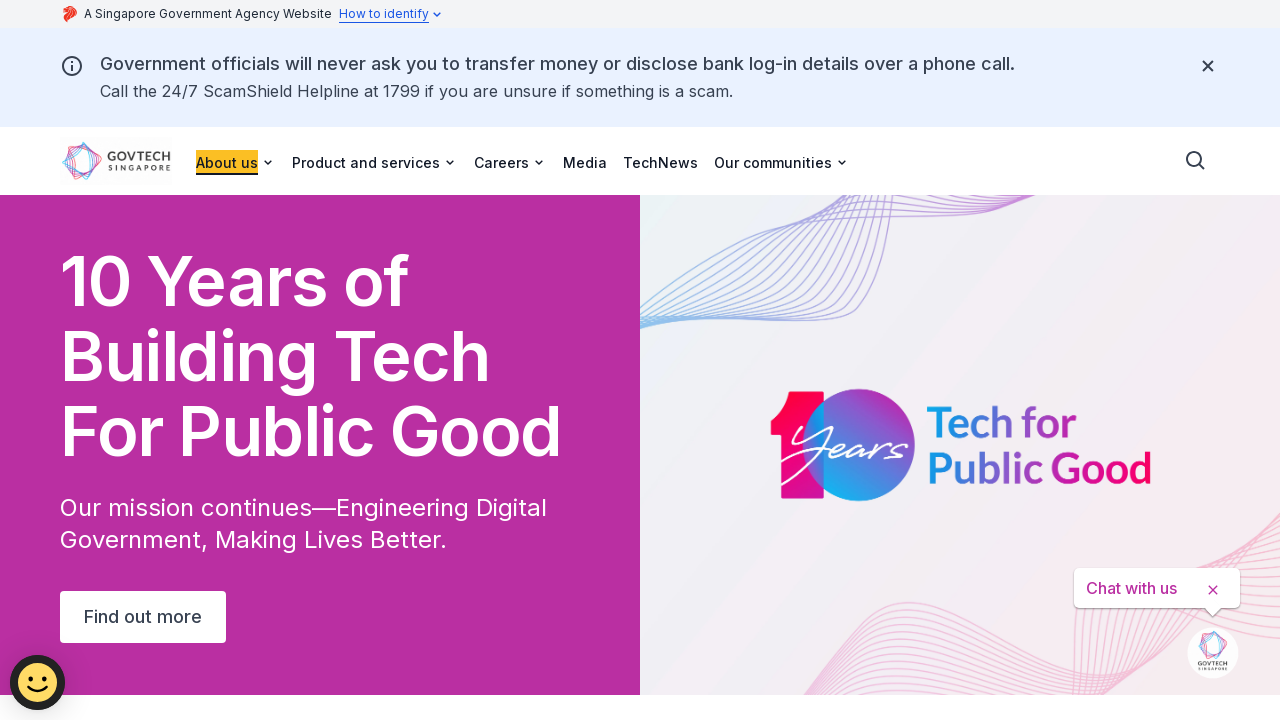

Pressed Tab key to navigate to next focusable element (iteration 6)
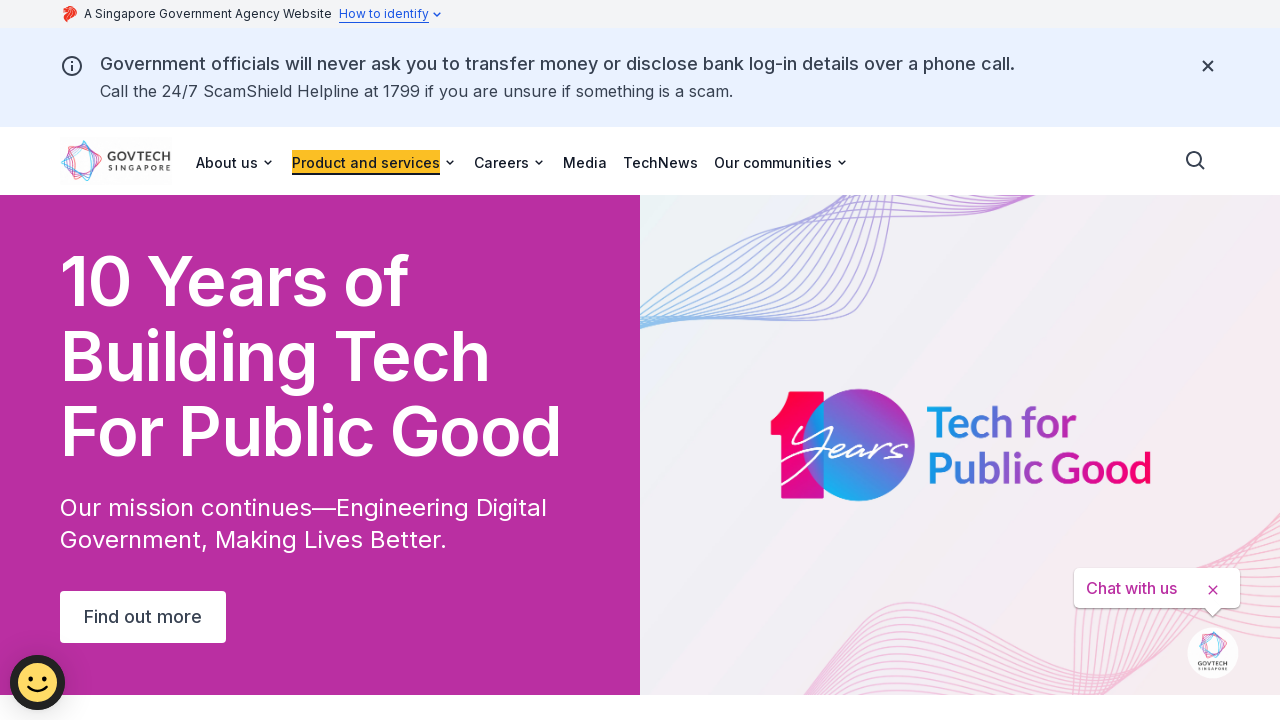

Retrieved focused element information: BUTTON
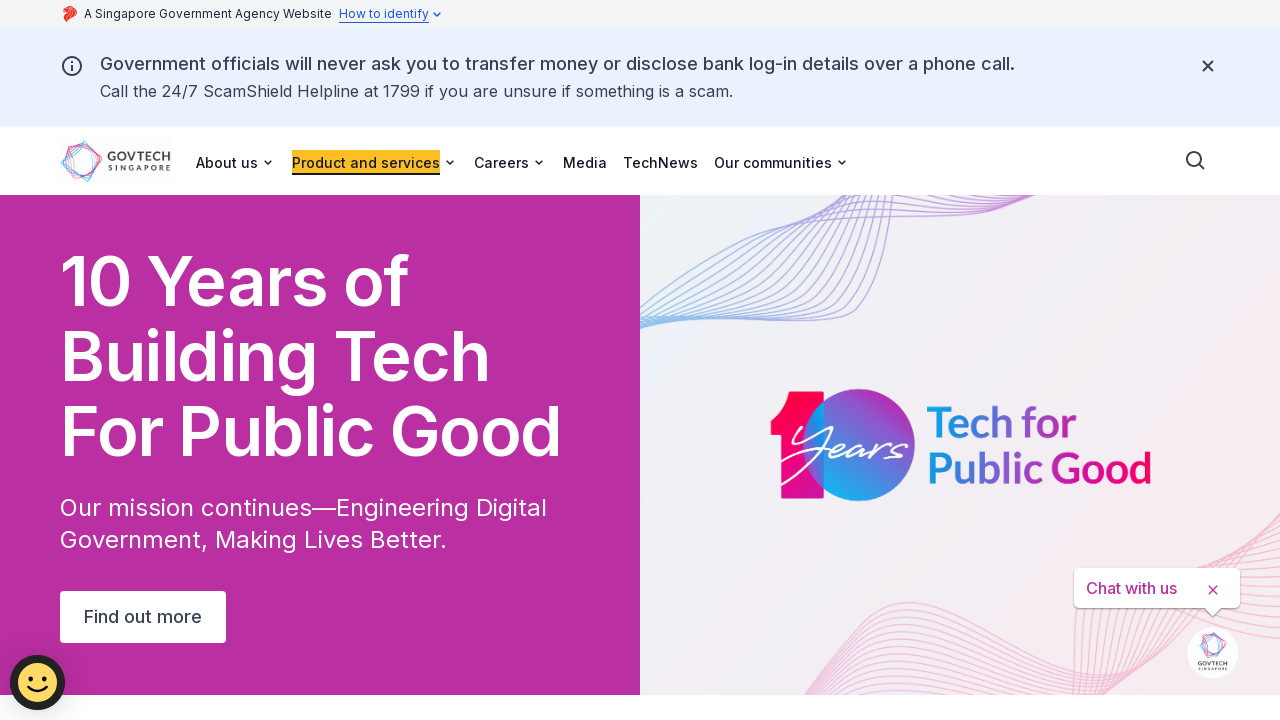

Detected tab trap: same element encountered twice, breaking navigation loop
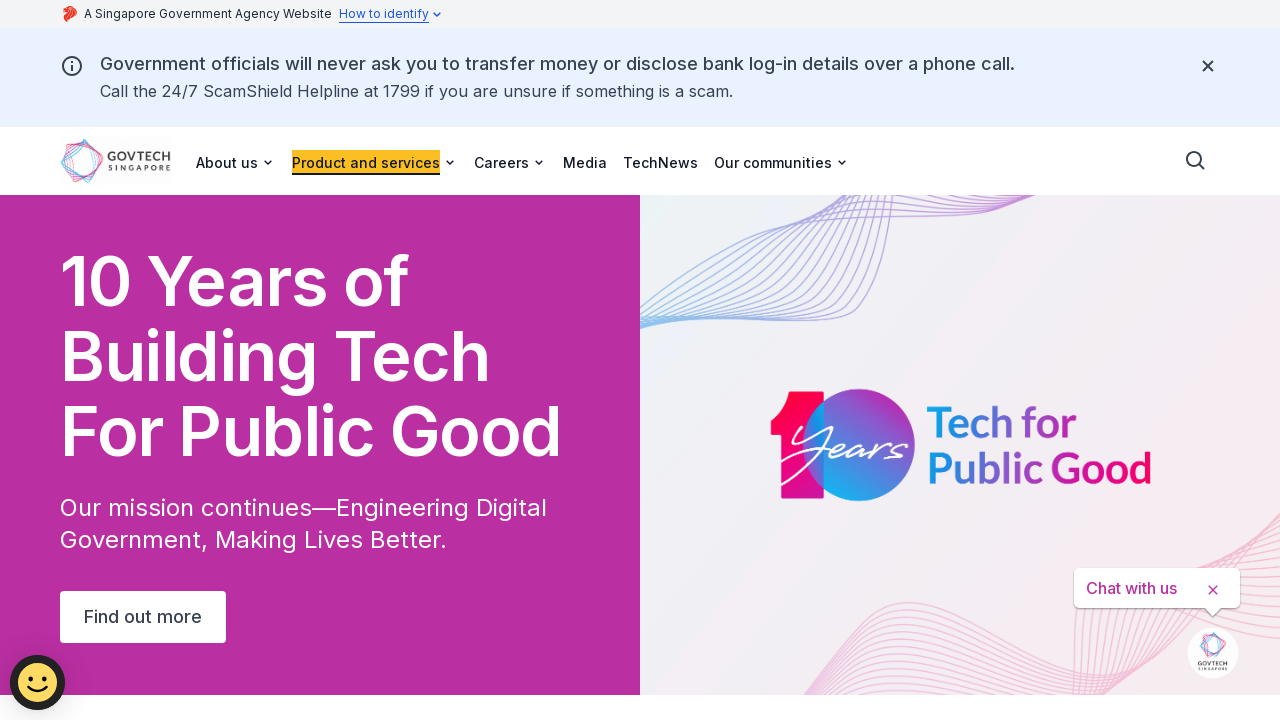

Waited 500ms to allow page stabilization after keyboard navigation
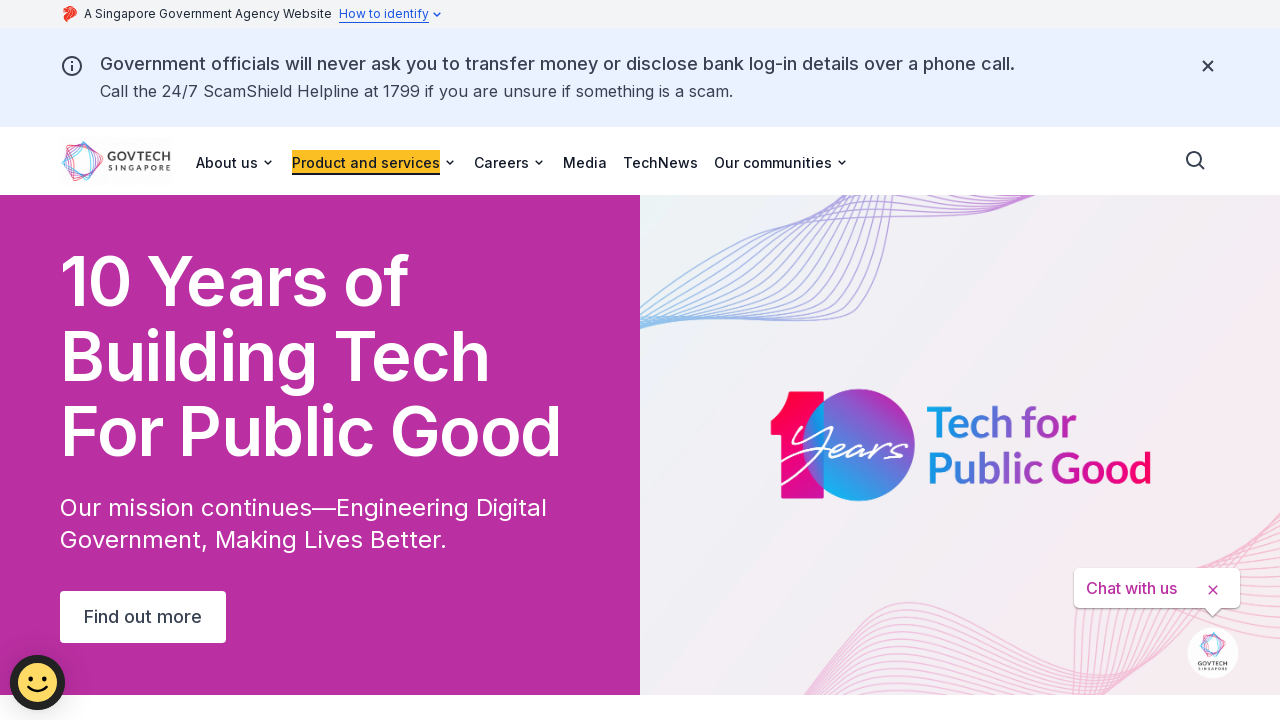

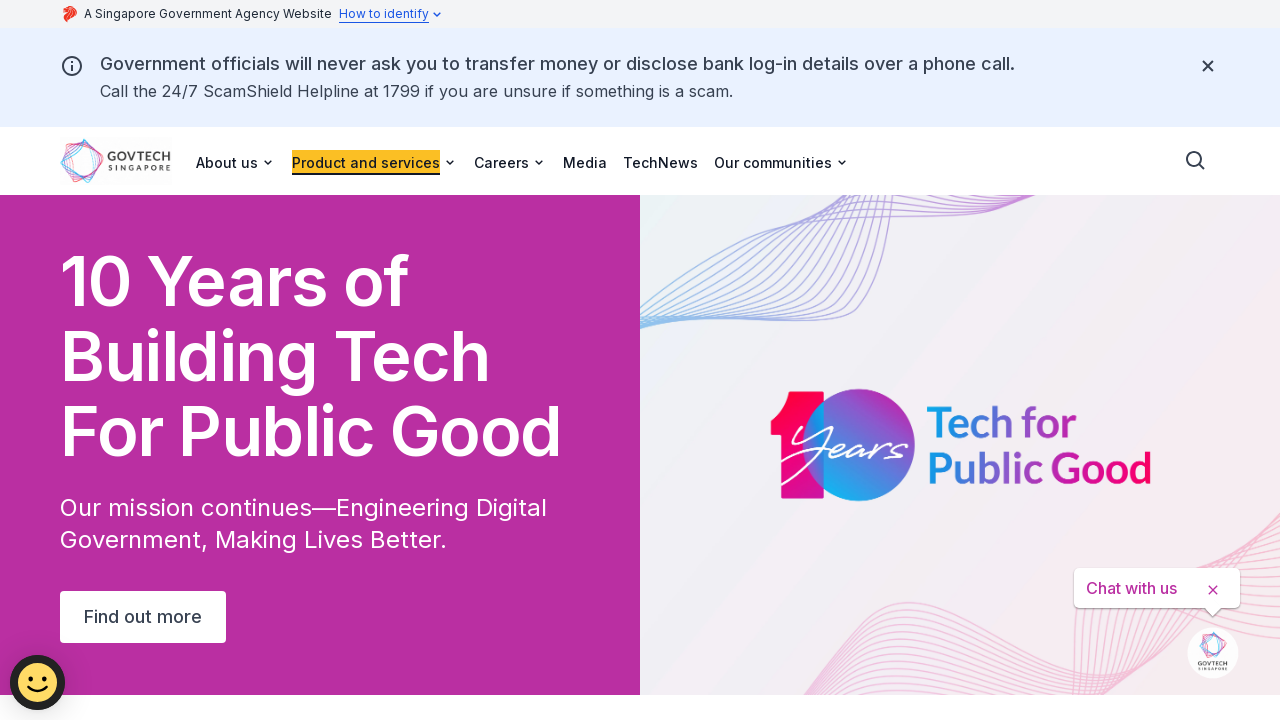